Tests radio button selection functionality by clicking a radio button and verifying it becomes selected

Starting URL: https://rahulshettyacademy.com/AutomationPractice/

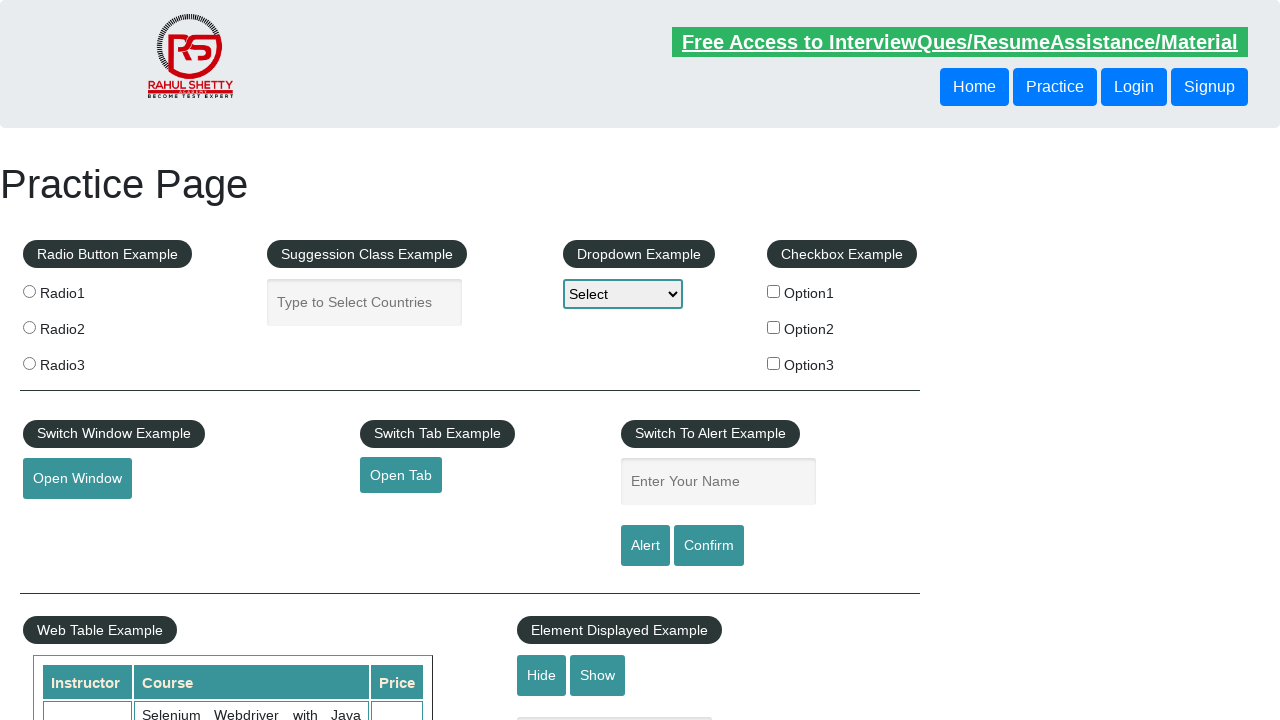

Clicked the third radio button at (29, 363) on [value='radio3']
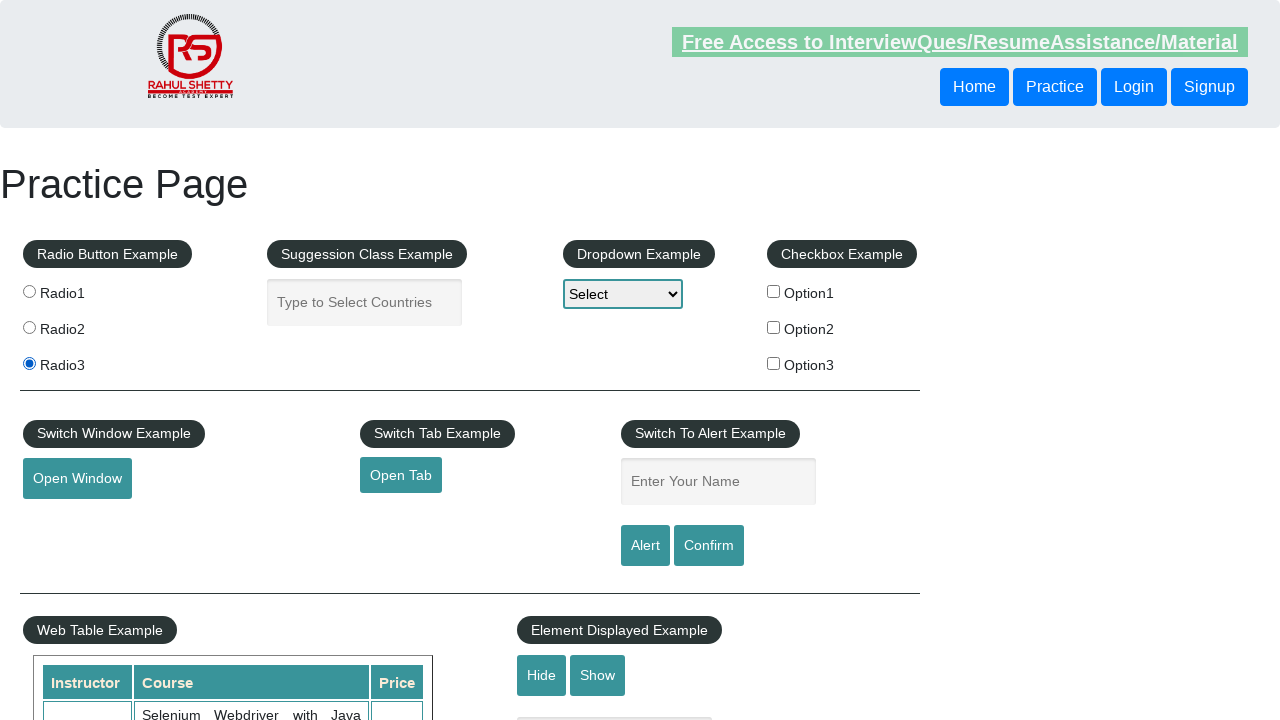

Verified that the third radio button is selected
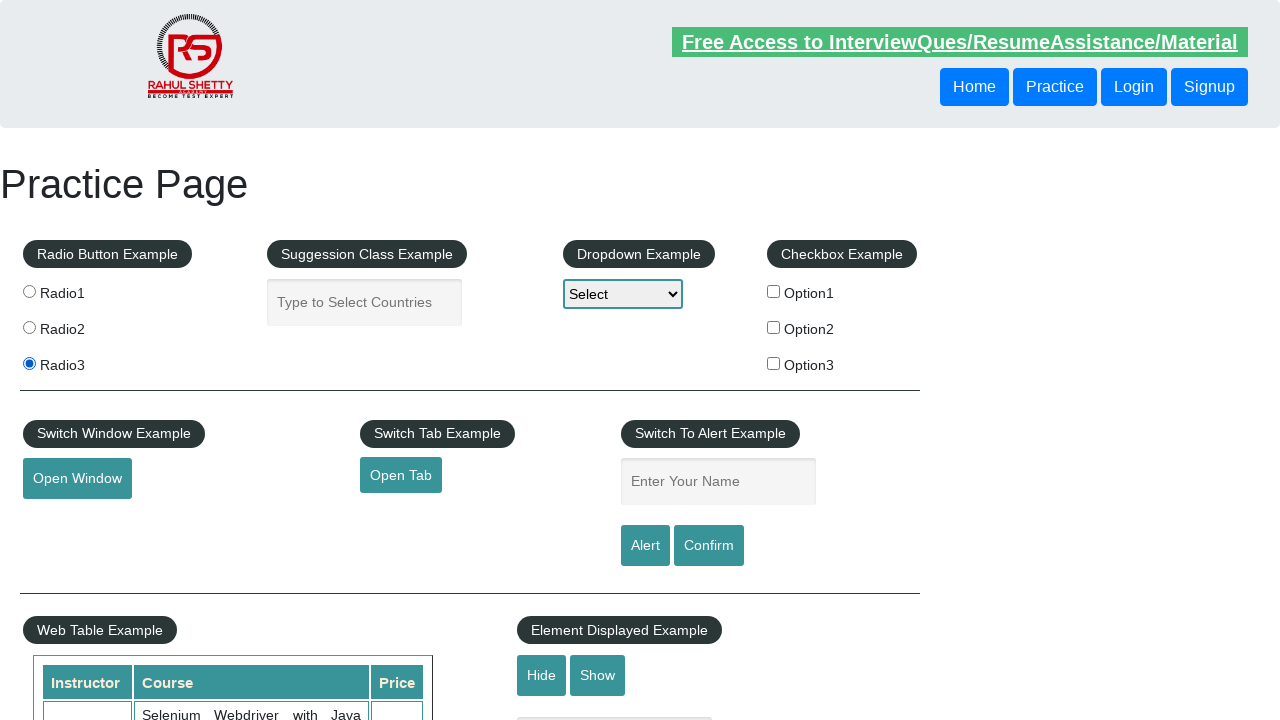

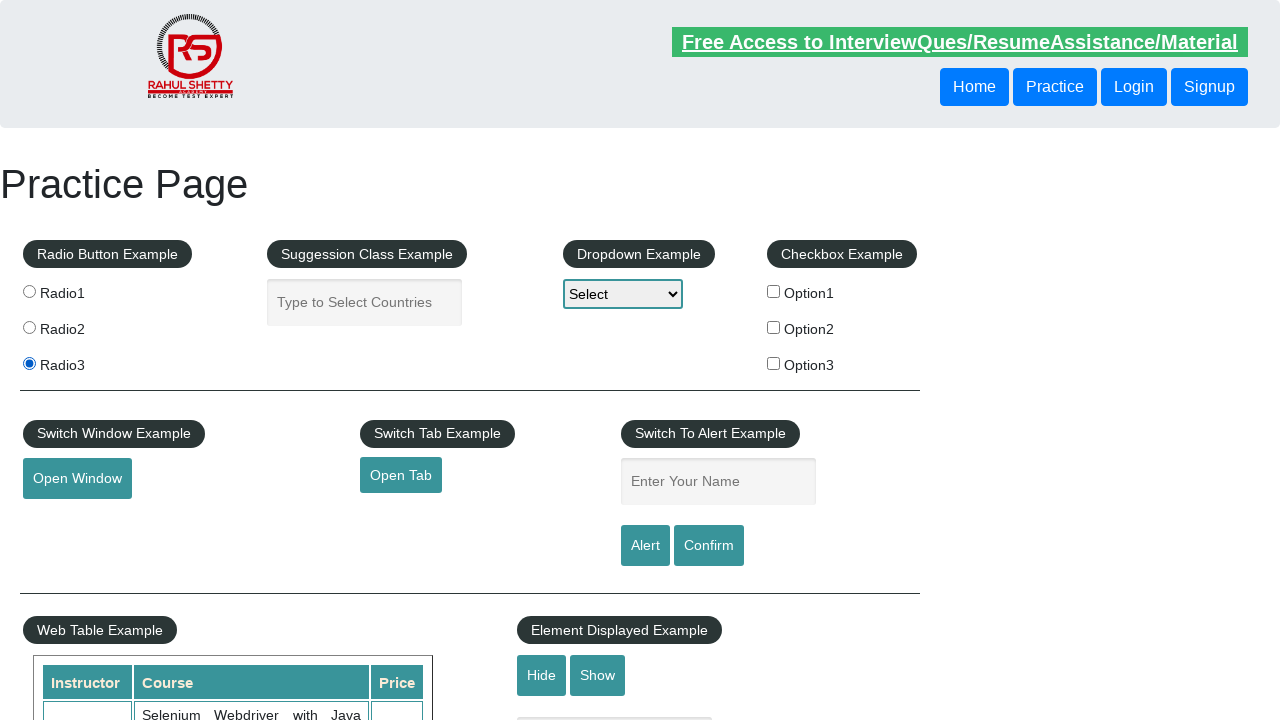